Tests advanced keyboard actions using keyDown and keyUp to copy and paste address between form fields

Starting URL: https://demoqa.com/text-box

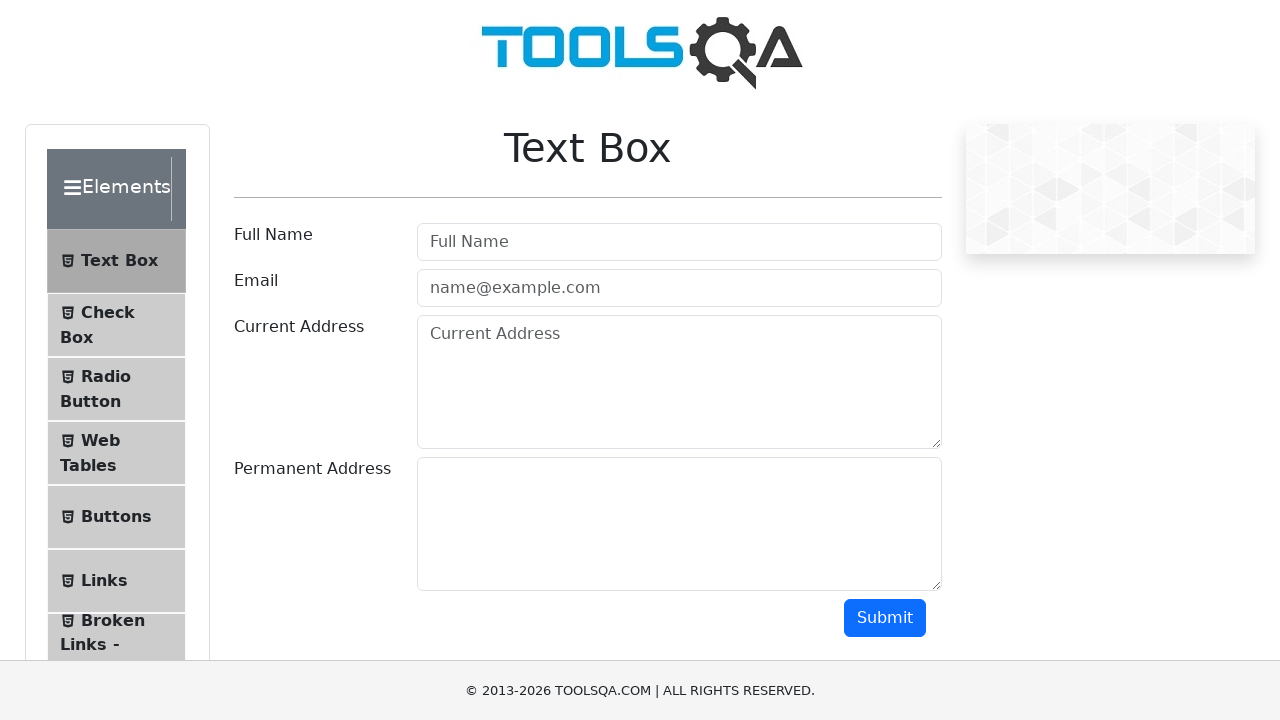

Filled full name field with 'Software Developer In Test' on #userName
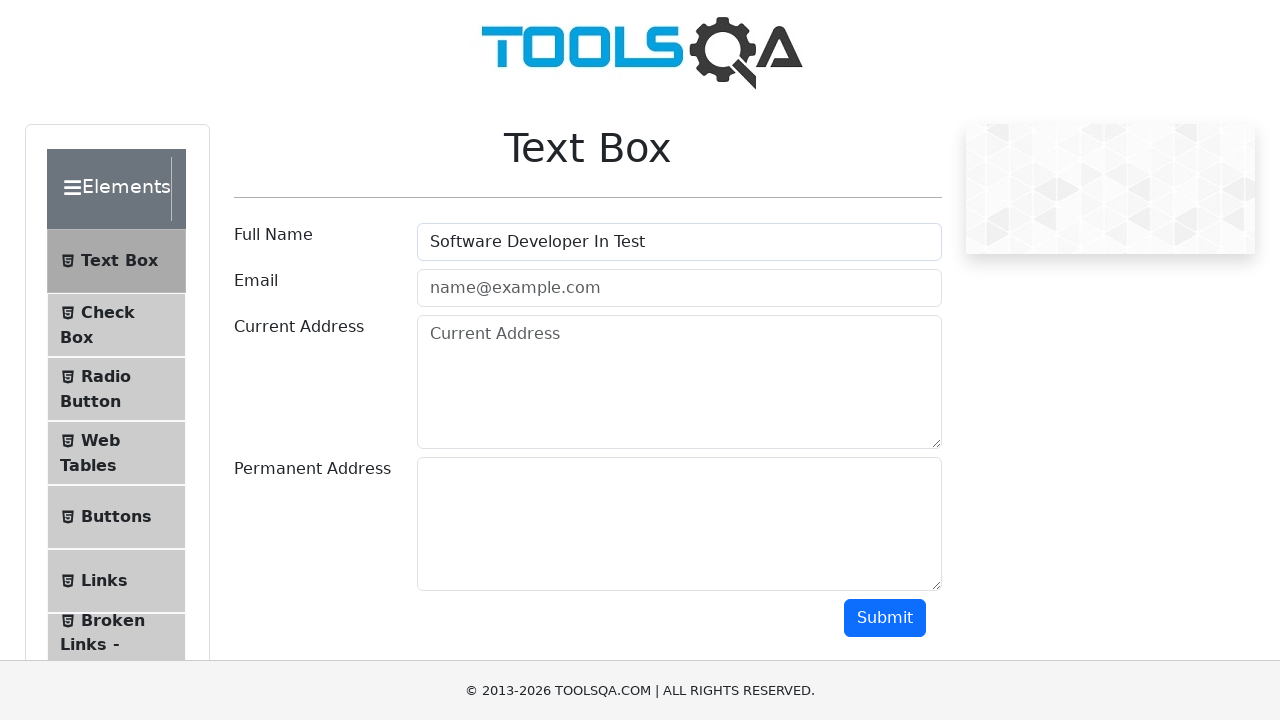

Filled email field with 'QA@engineer.com' on #userEmail
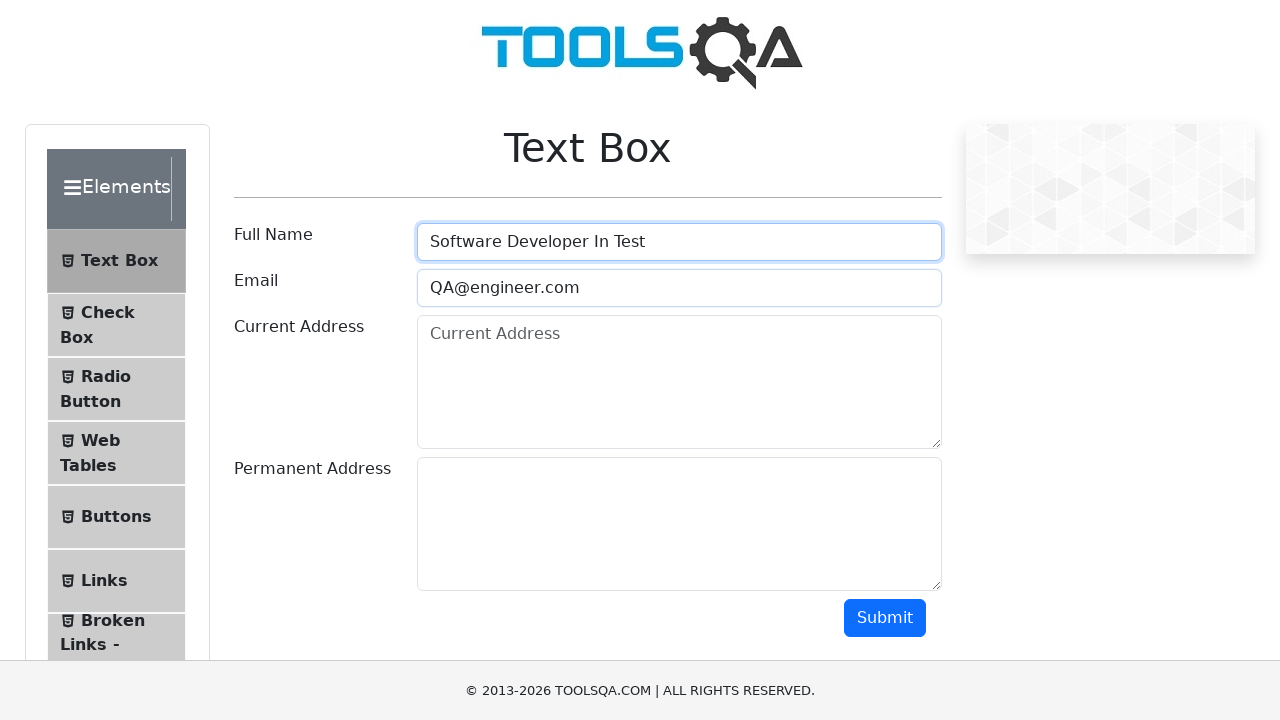

Filled current address field with 'Istanbul' on #currentAddress
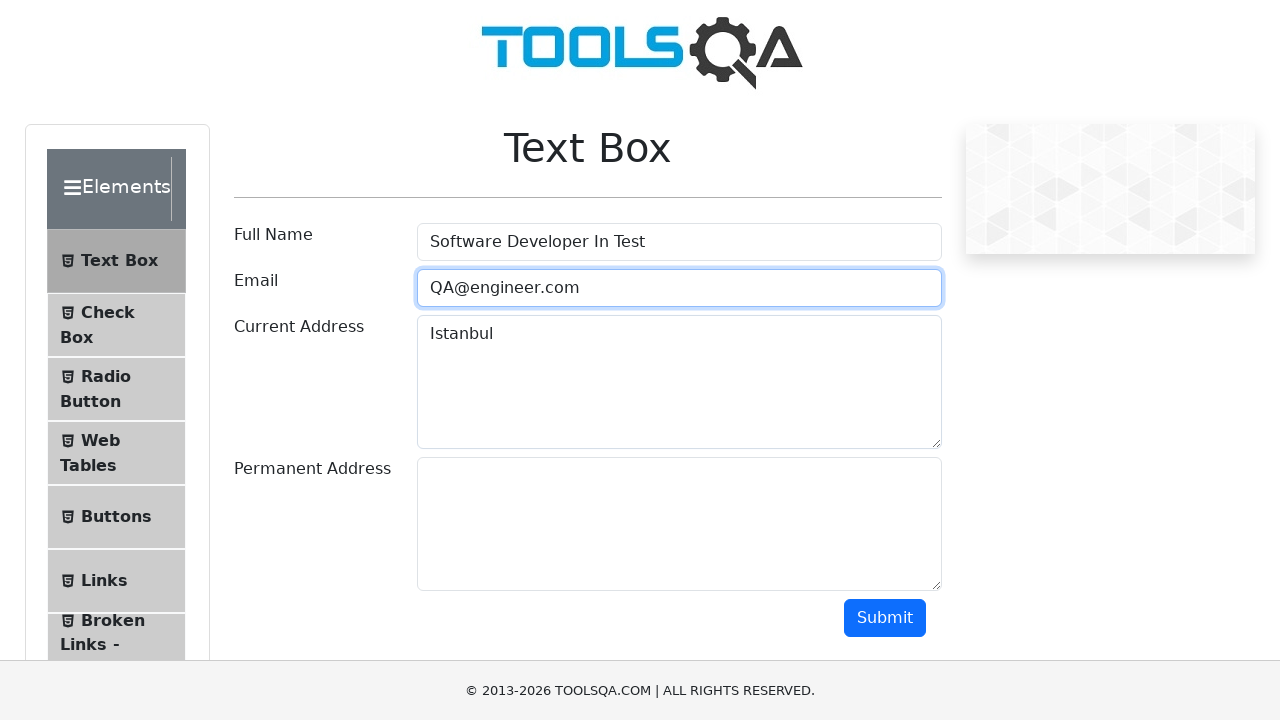

Selected all text in current address field using Ctrl+A
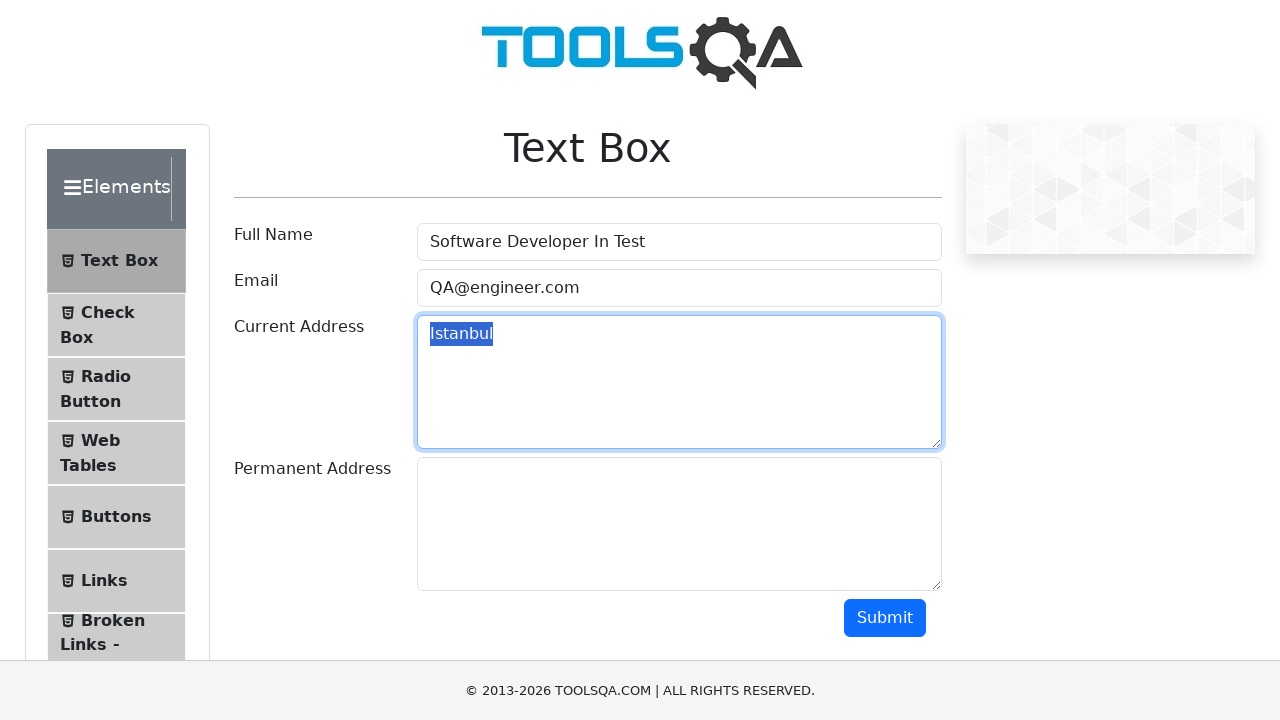

Copied selected address text using Ctrl+C
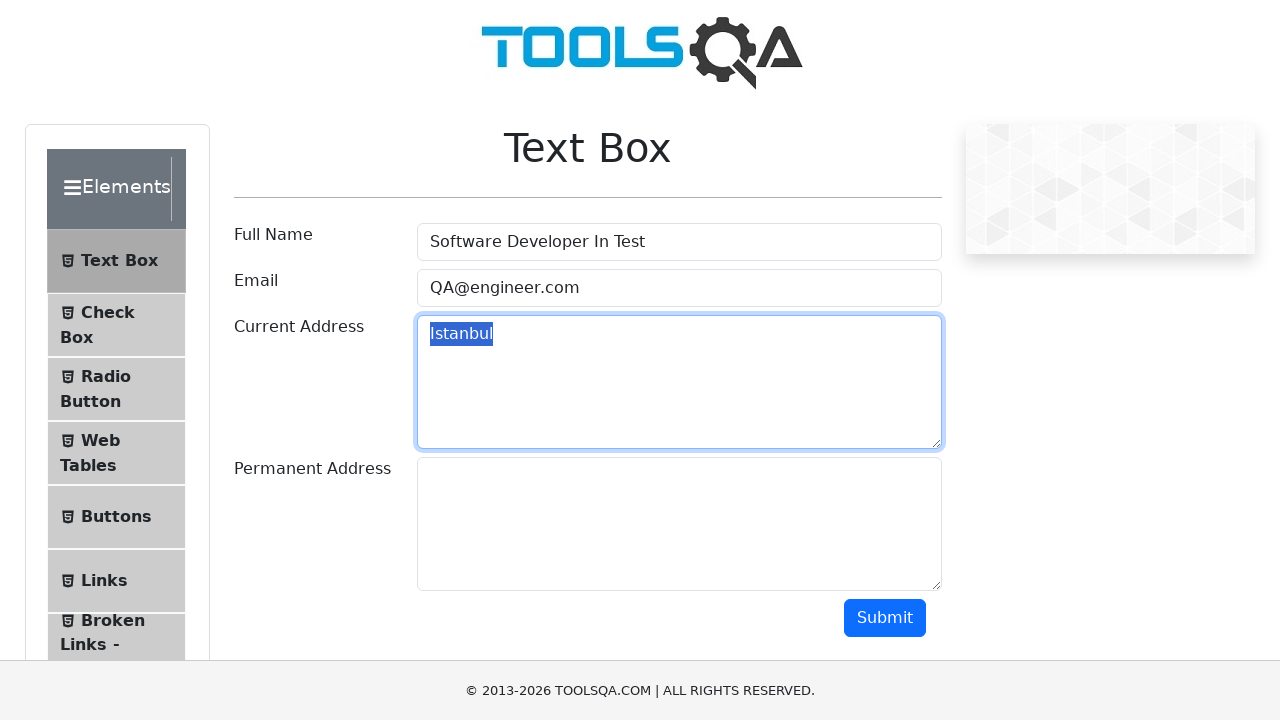

Pressed Tab to move to permanent address field
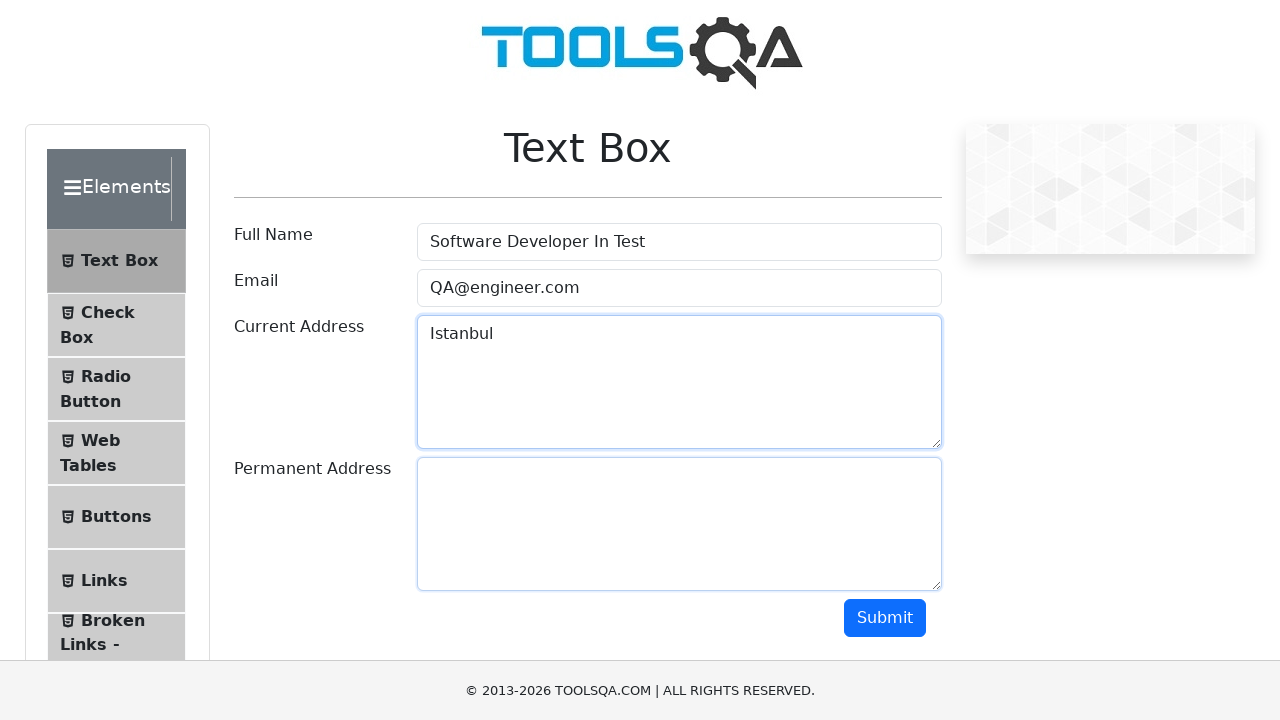

Pasted copied address text into permanent address field using Ctrl+V
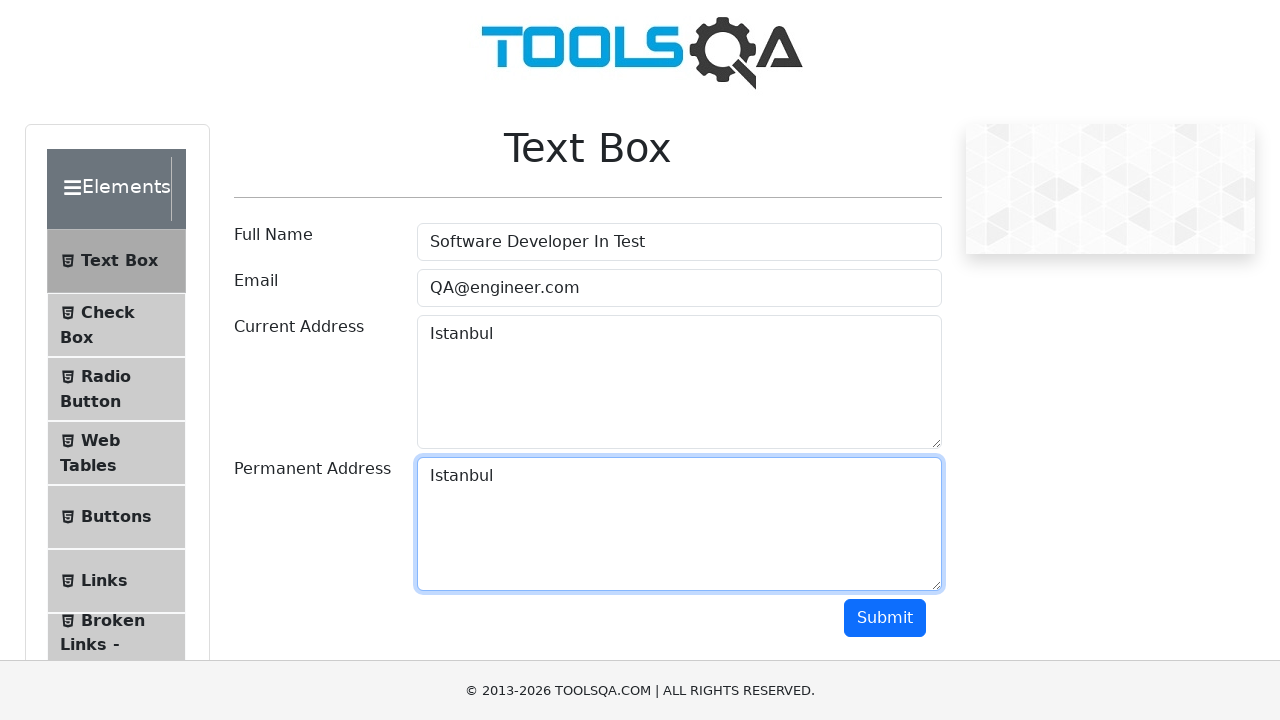

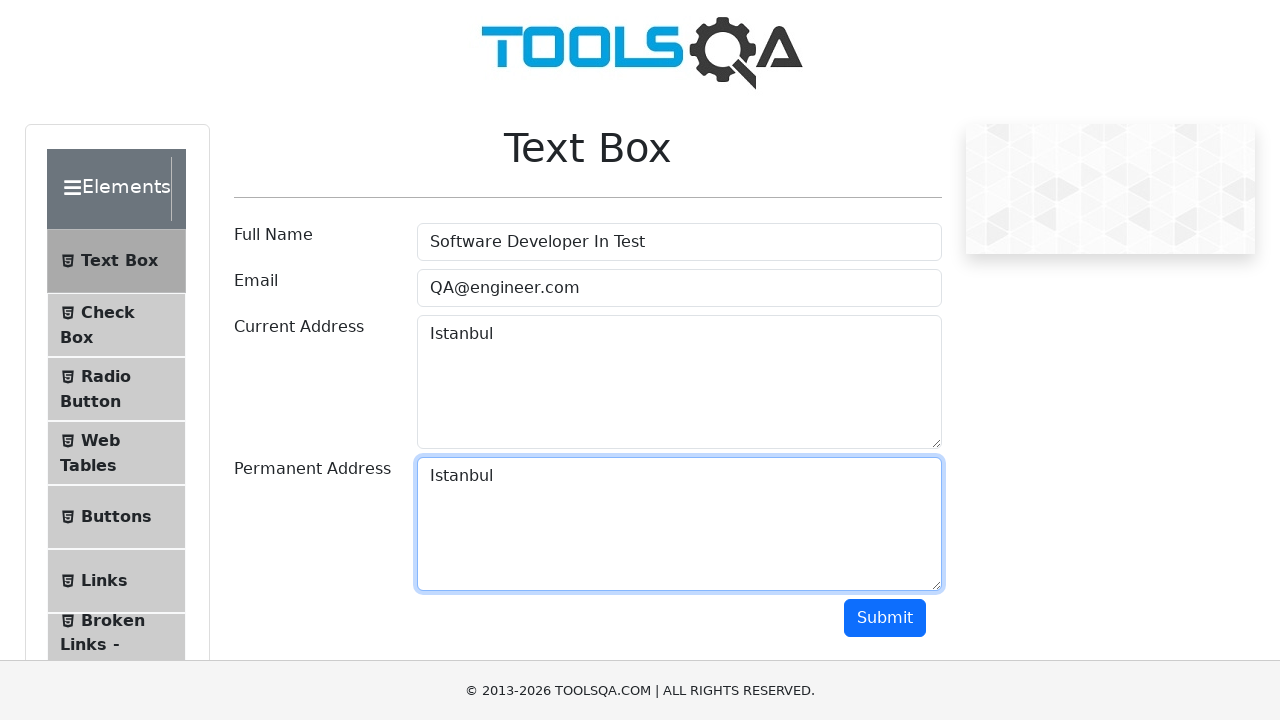